Tests dynamic dropdown functionality on a flight booking practice site by selecting passenger count (incrementing adults to 5), then selecting origin (Bangalore/BLR) and destination (Chennai/MAA) airports from dropdown menus.

Starting URL: https://rahulshettyacademy.com/dropdownsPractise/

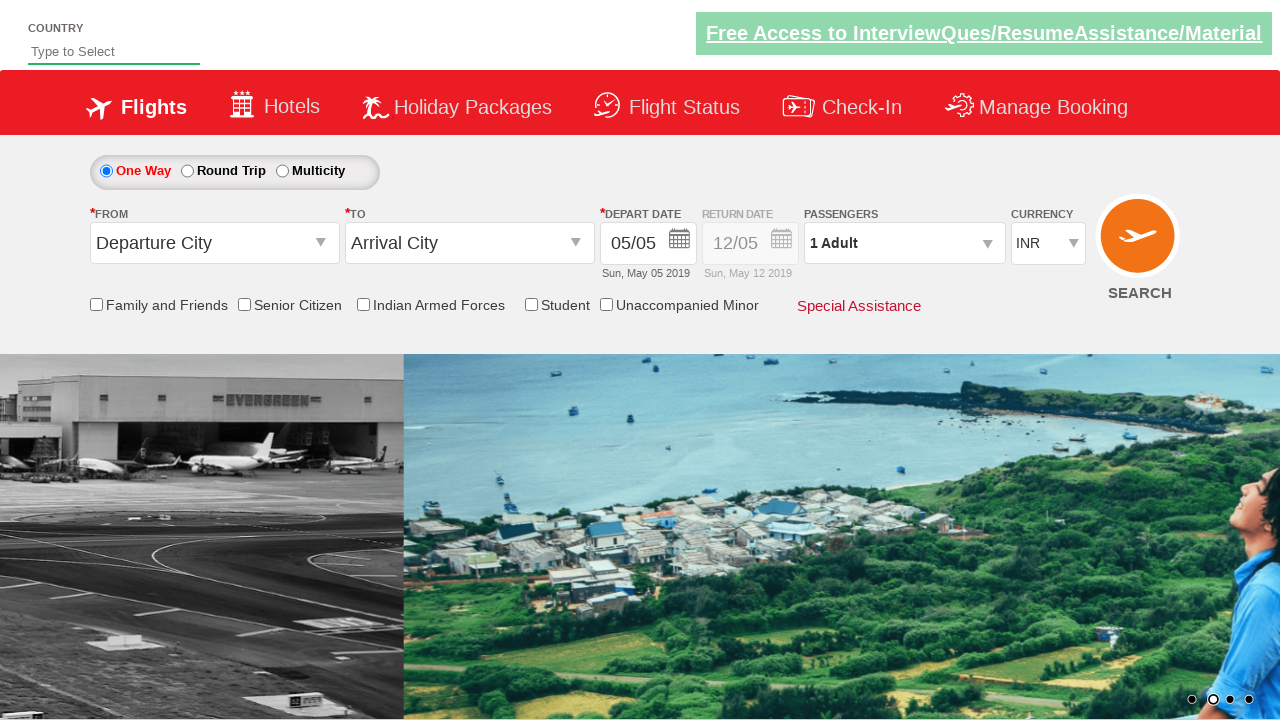

Clicked on passenger info dropdown at (904, 243) on #divpaxinfo
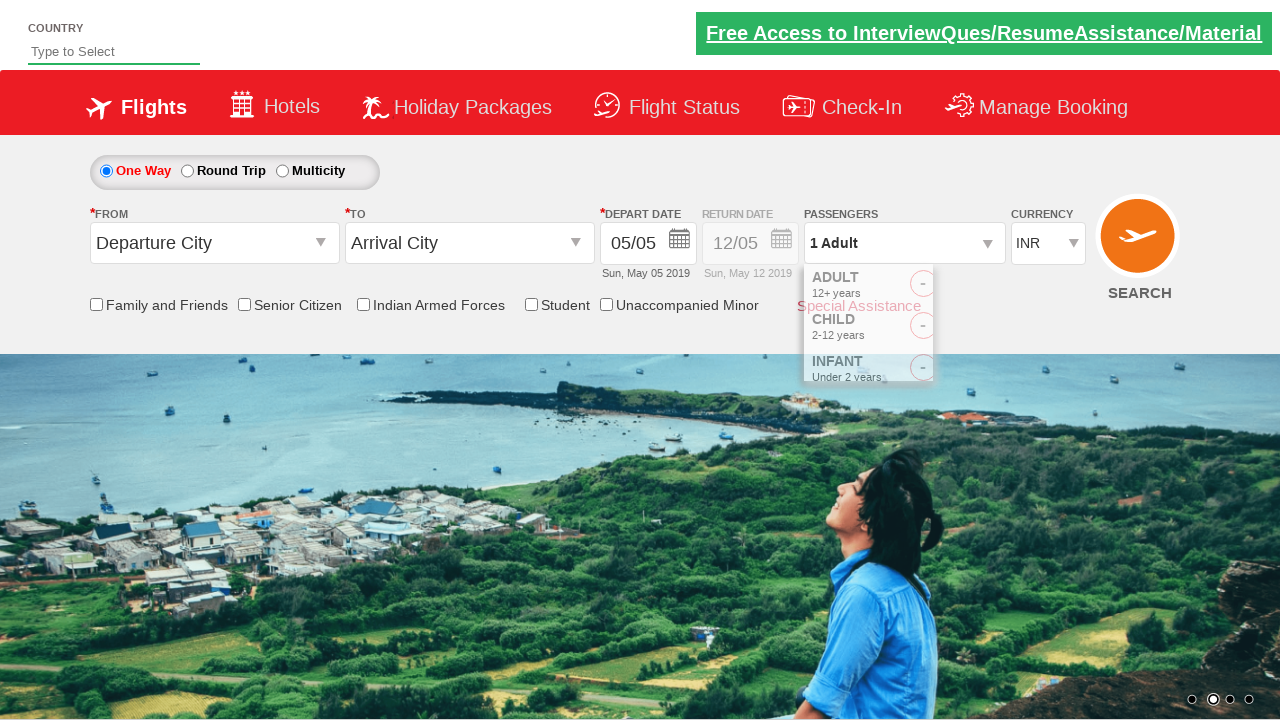

Increment adult button became visible
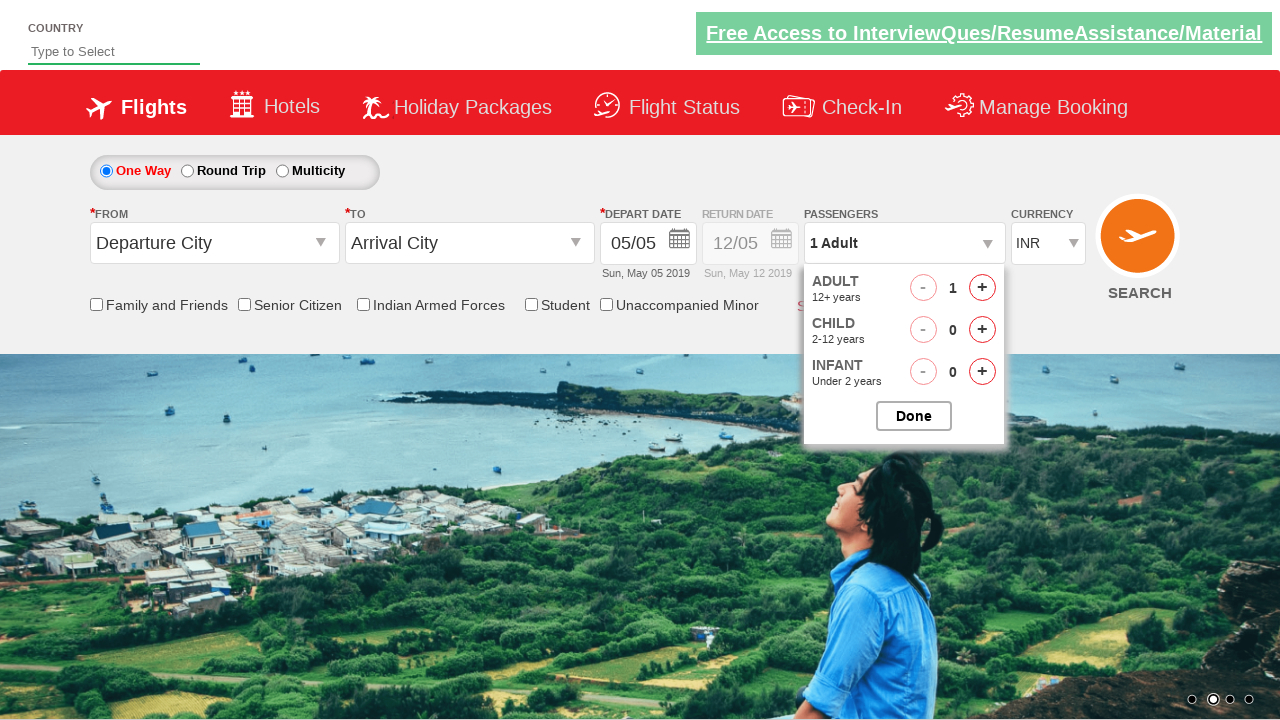

Incremented adult count (click 1 of 4) at (982, 288) on xpath=//span[@id='hrefIncAdt']
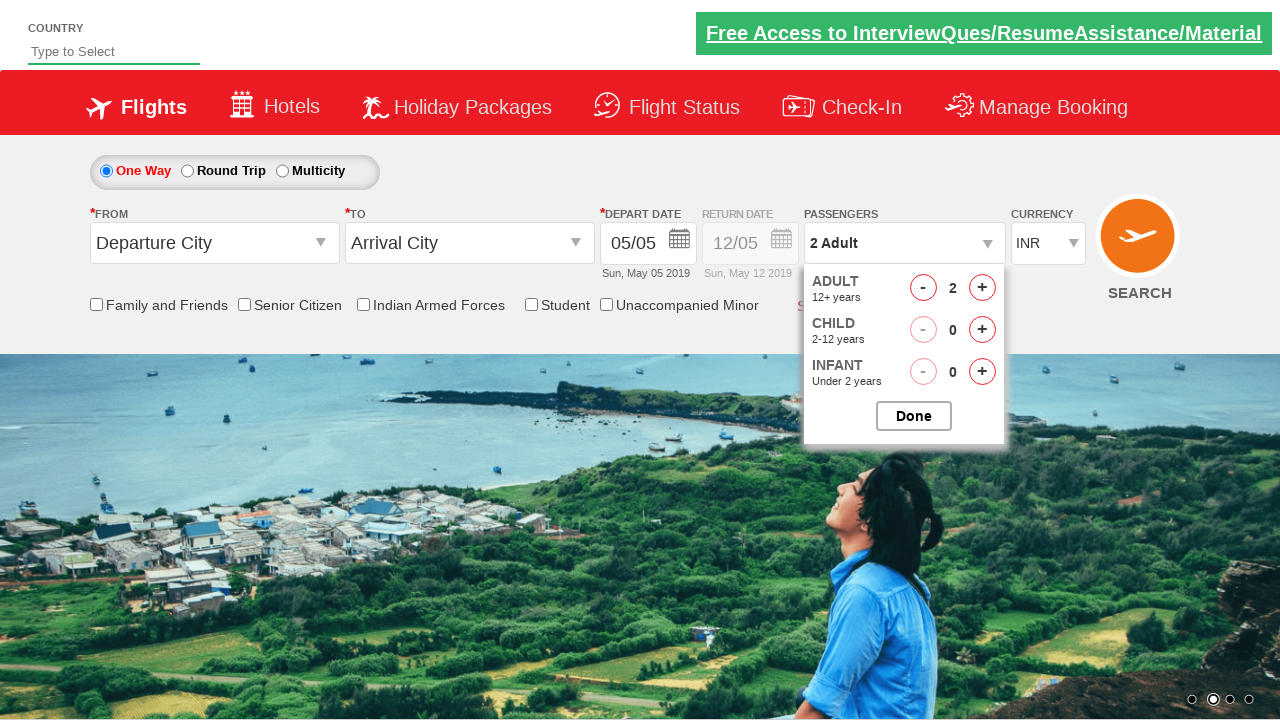

Incremented adult count (click 2 of 4) at (982, 288) on xpath=//span[@id='hrefIncAdt']
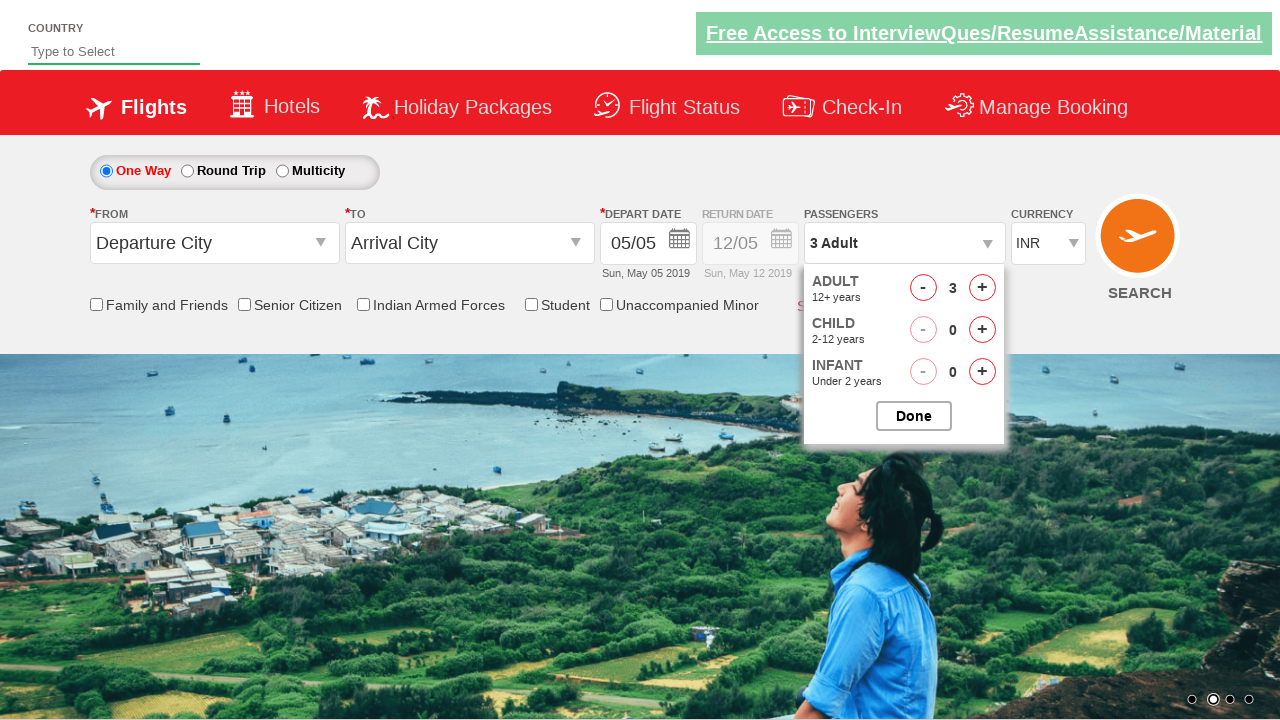

Incremented adult count (click 3 of 4) at (982, 288) on xpath=//span[@id='hrefIncAdt']
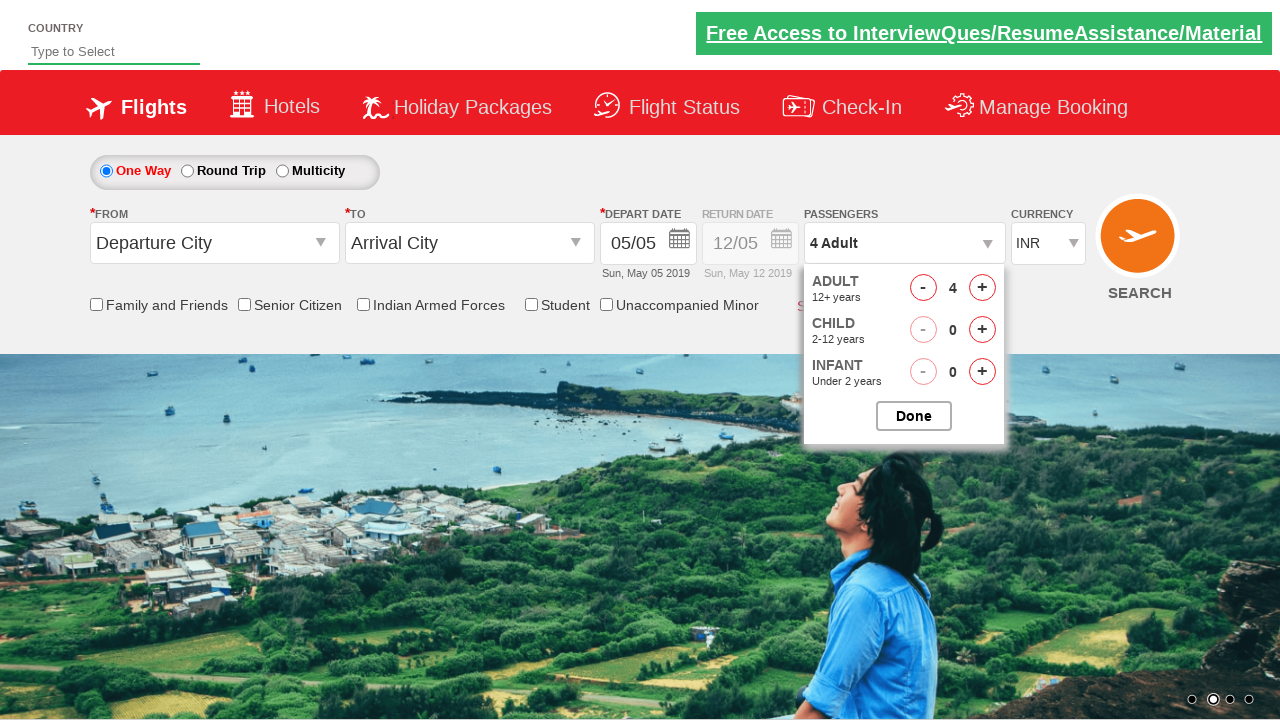

Incremented adult count (click 4 of 4) at (982, 288) on xpath=//span[@id='hrefIncAdt']
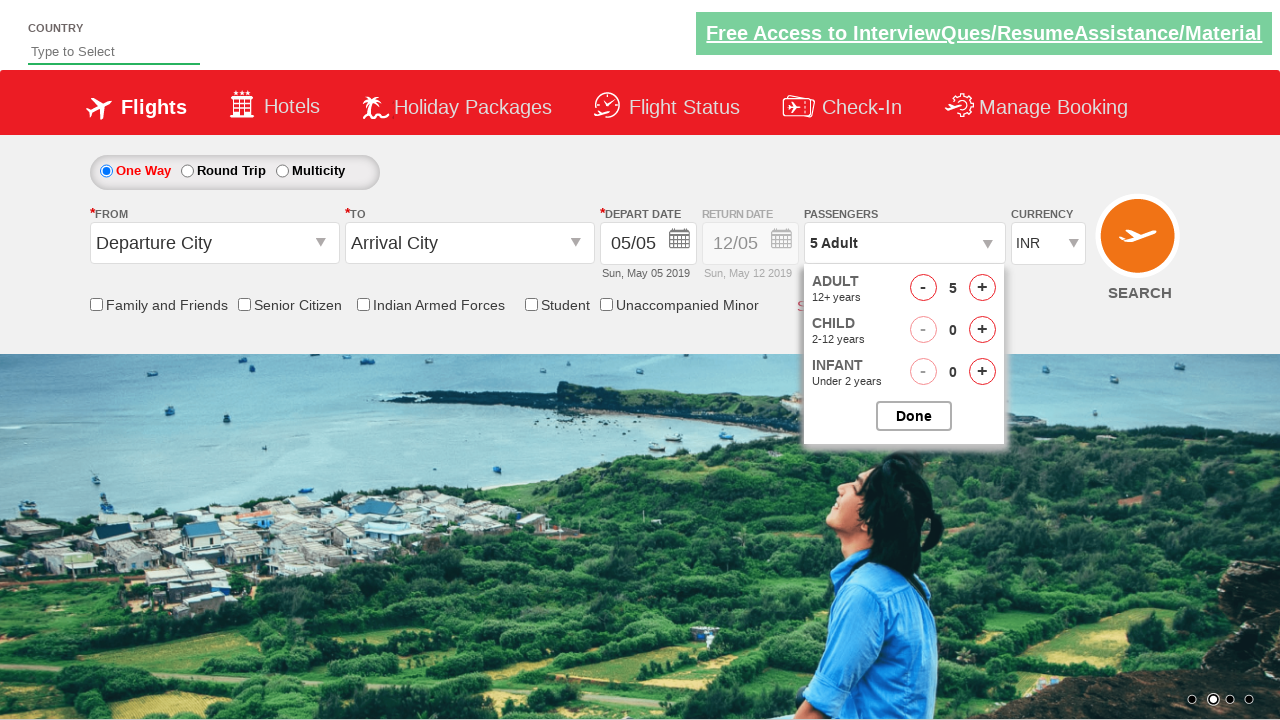

Clicked on origin station dropdown to open it at (214, 243) on #ctl00_mainContent_ddl_originStation1_CTXT
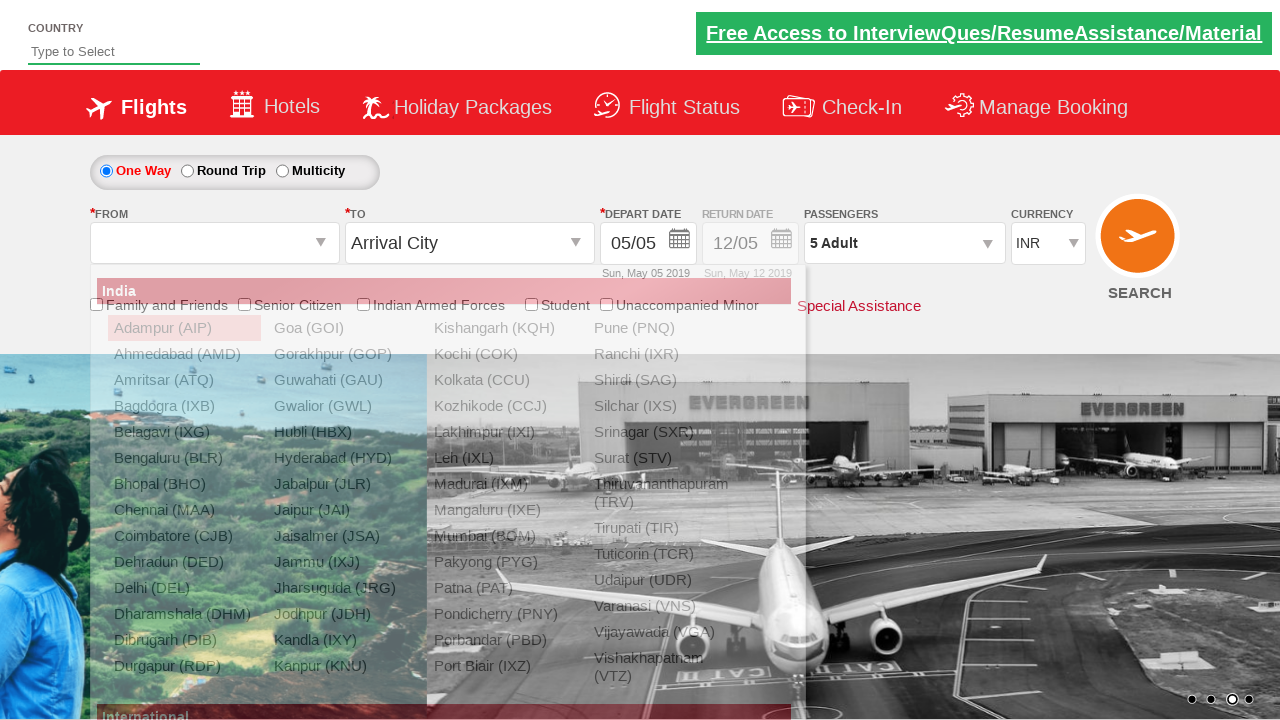

Selected Bangalore (BLR) as origin airport at (184, 458) on xpath=//div[@id='glsctl00_mainContent_ddl_originStation1_CTNR']//a[@value='BLR']
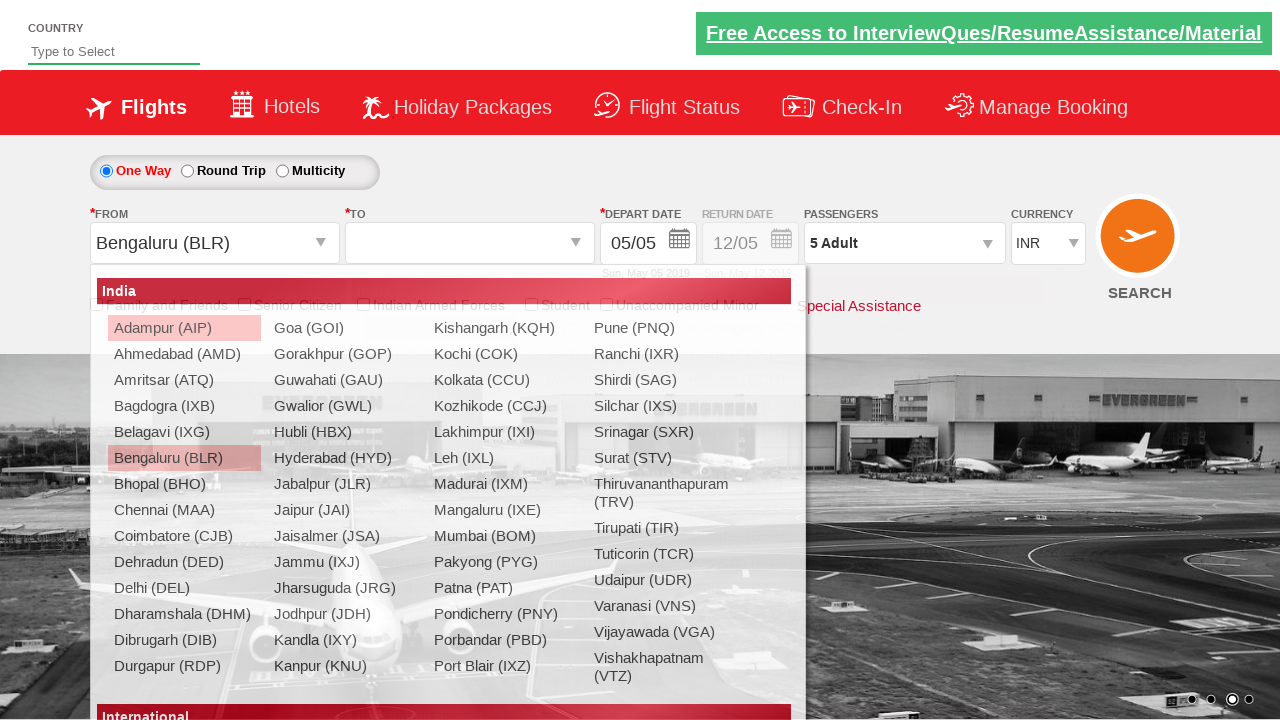

Clicked on destination station dropdown to open it at (470, 243) on #ctl00_mainContent_ddl_destinationStation1_CTXT
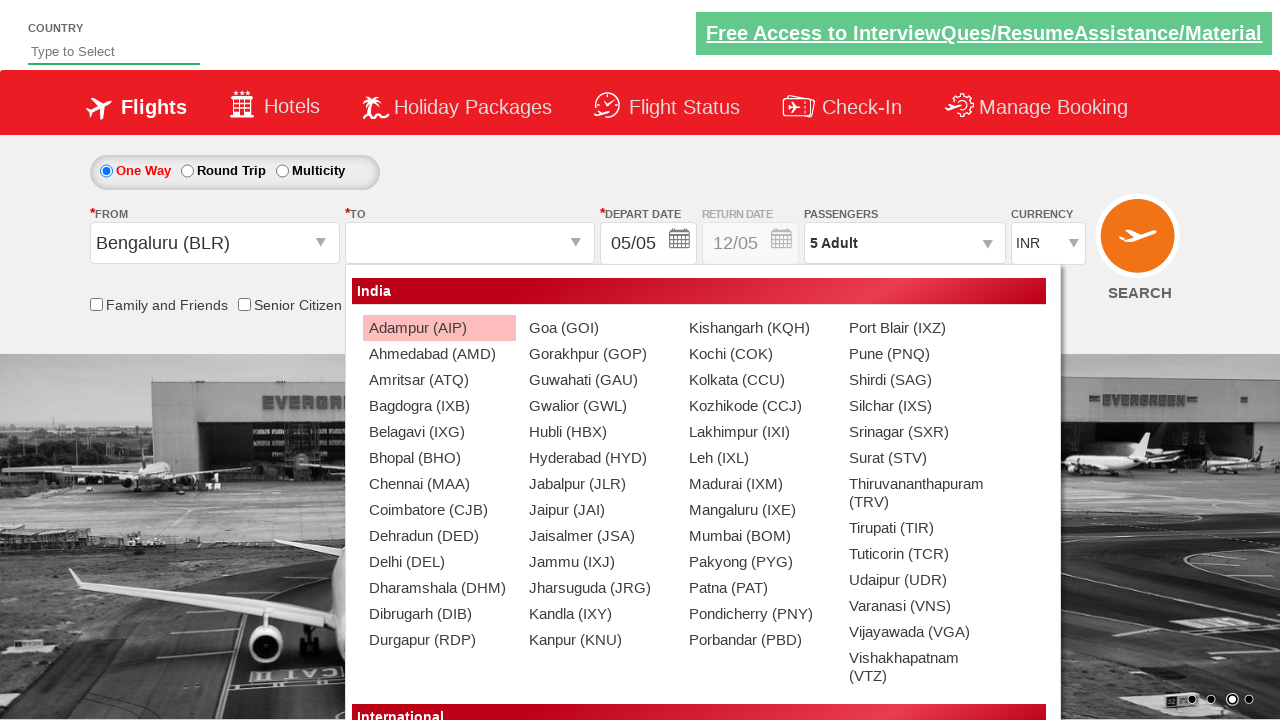

Selected Chennai (MAA) as destination airport at (439, 484) on xpath=//div[@id='glsctl00_mainContent_ddl_destinationStation1_CTNR']//a[@value='
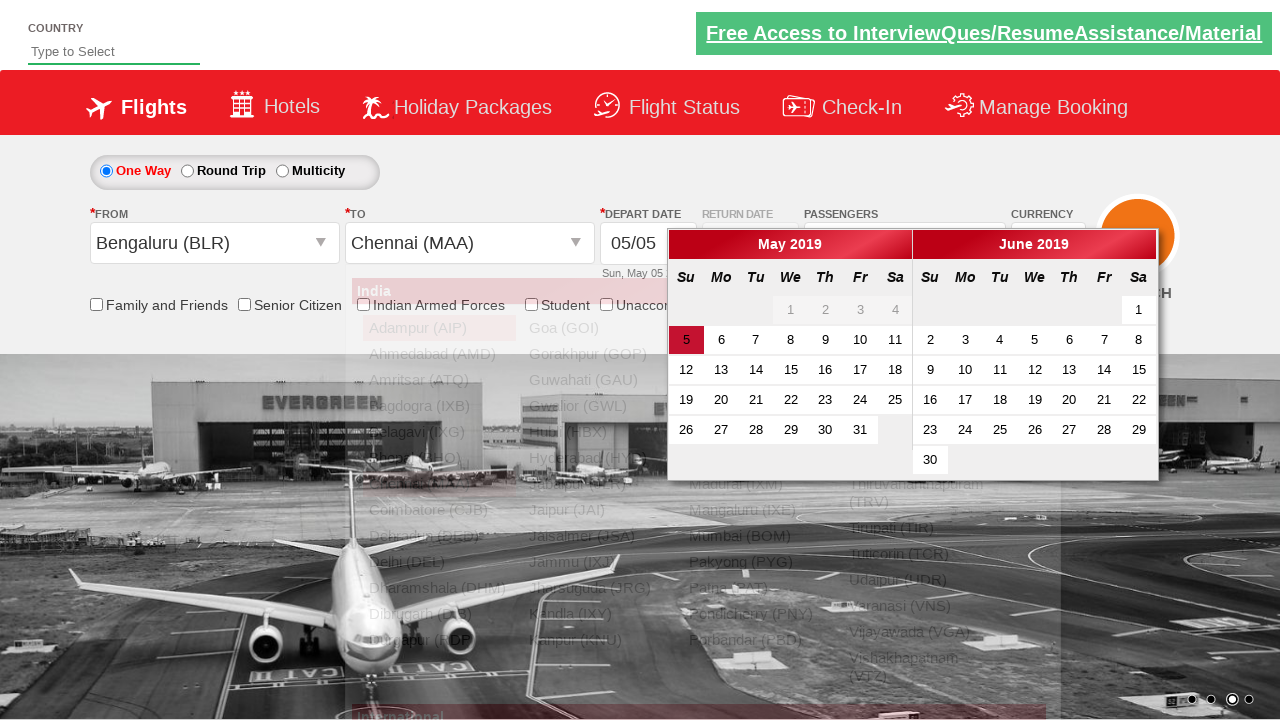

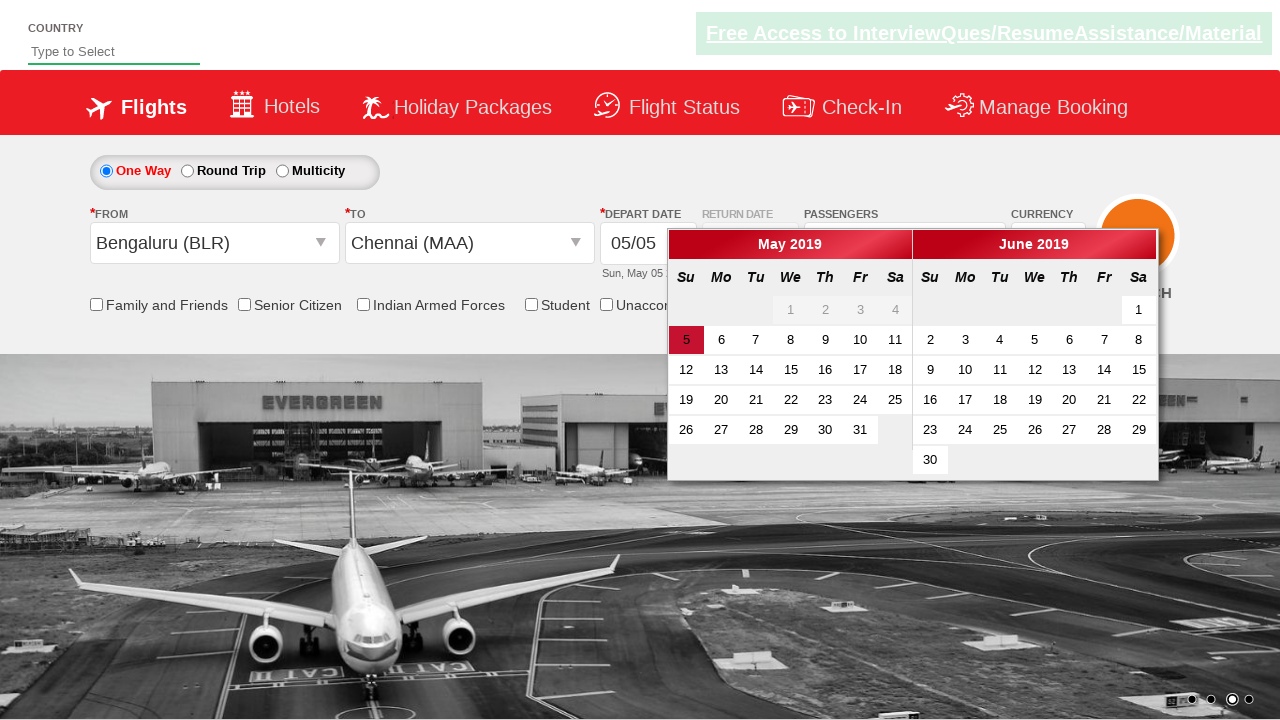